Opens a demo e-commerce site, then opens a new browser window and navigates to OpenCart website to demonstrate multi-window handling

Starting URL: https://demo.nopcommerce.com/

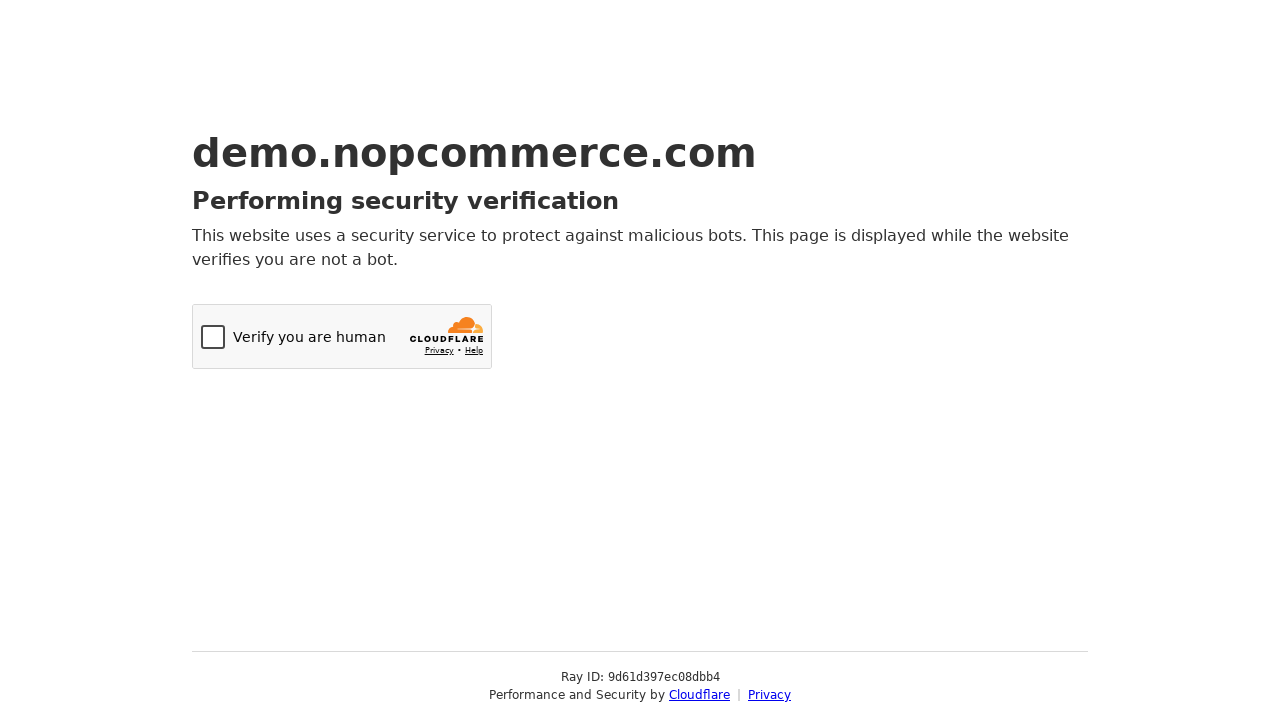

Waited for nopCommerce demo site to load
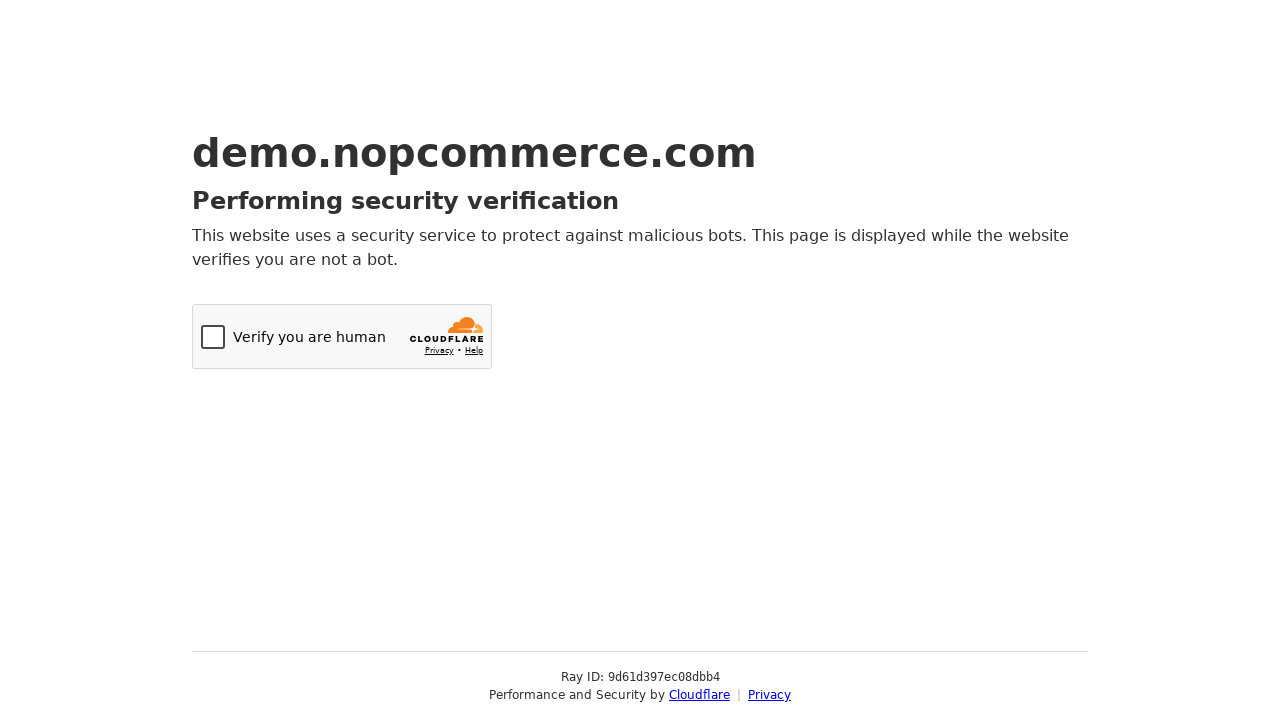

Opened a new browser window
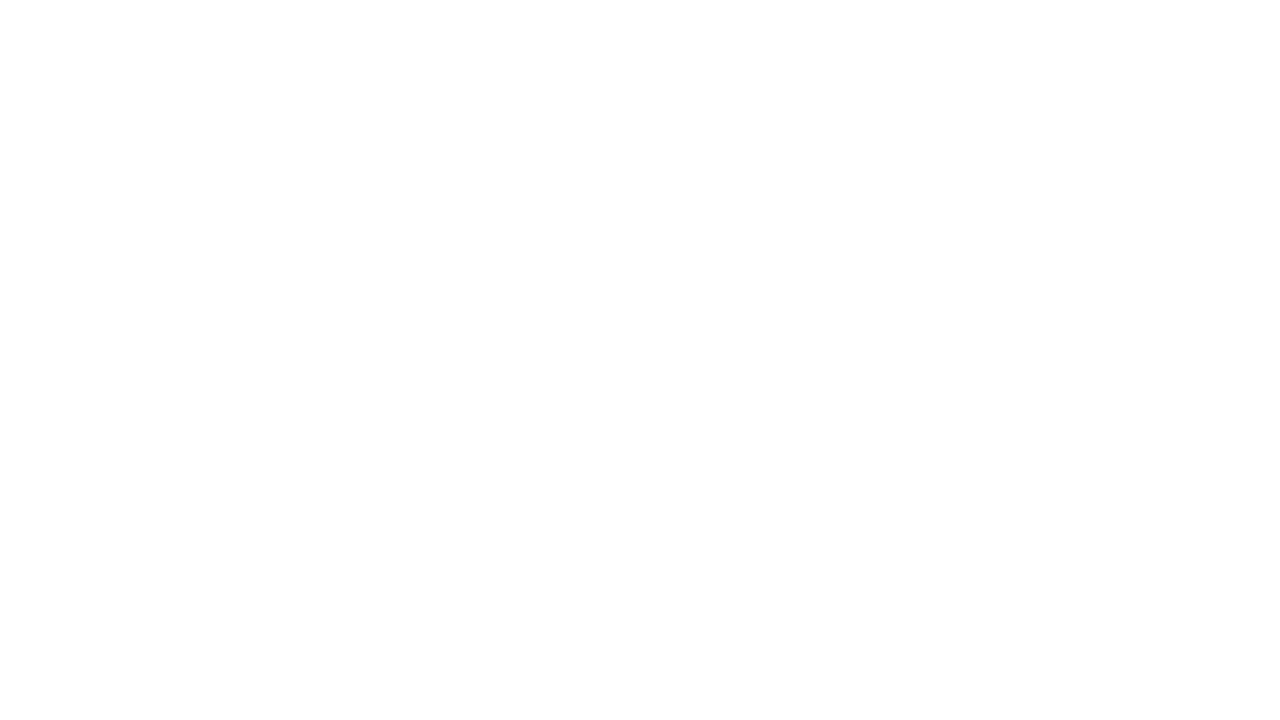

Navigated to OpenCart website in new window
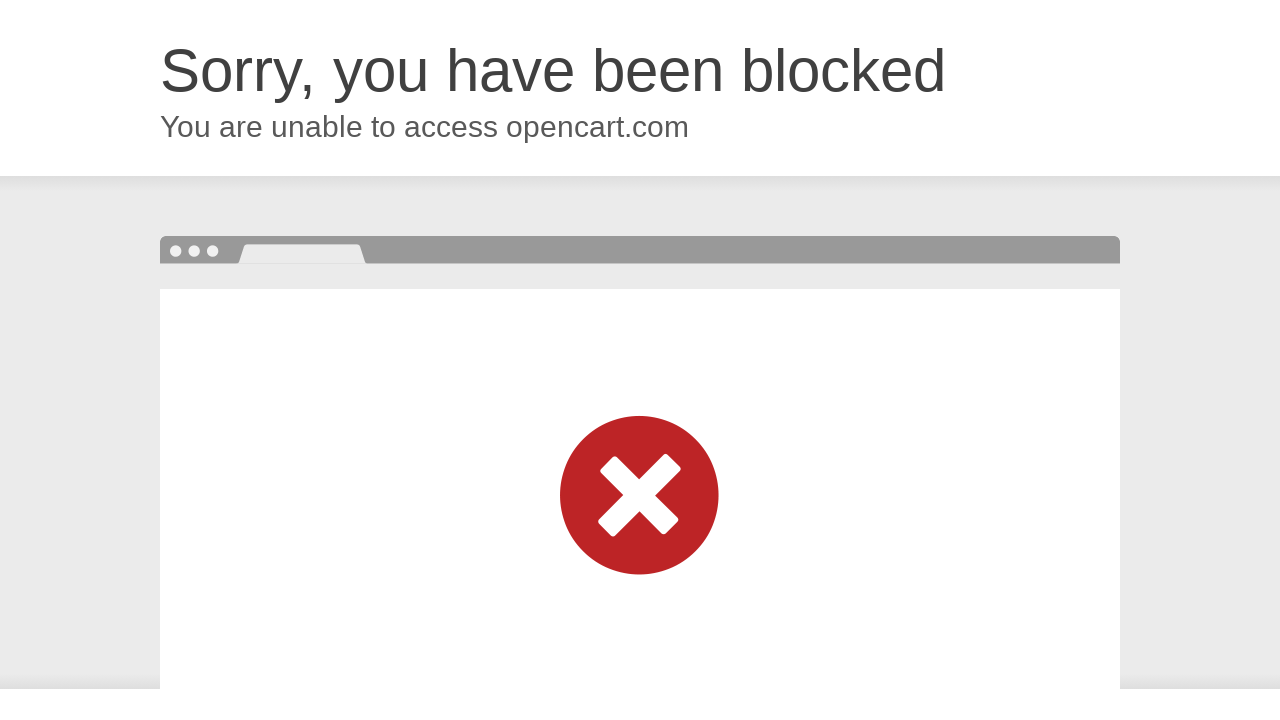

Waited for OpenCart website to load completely
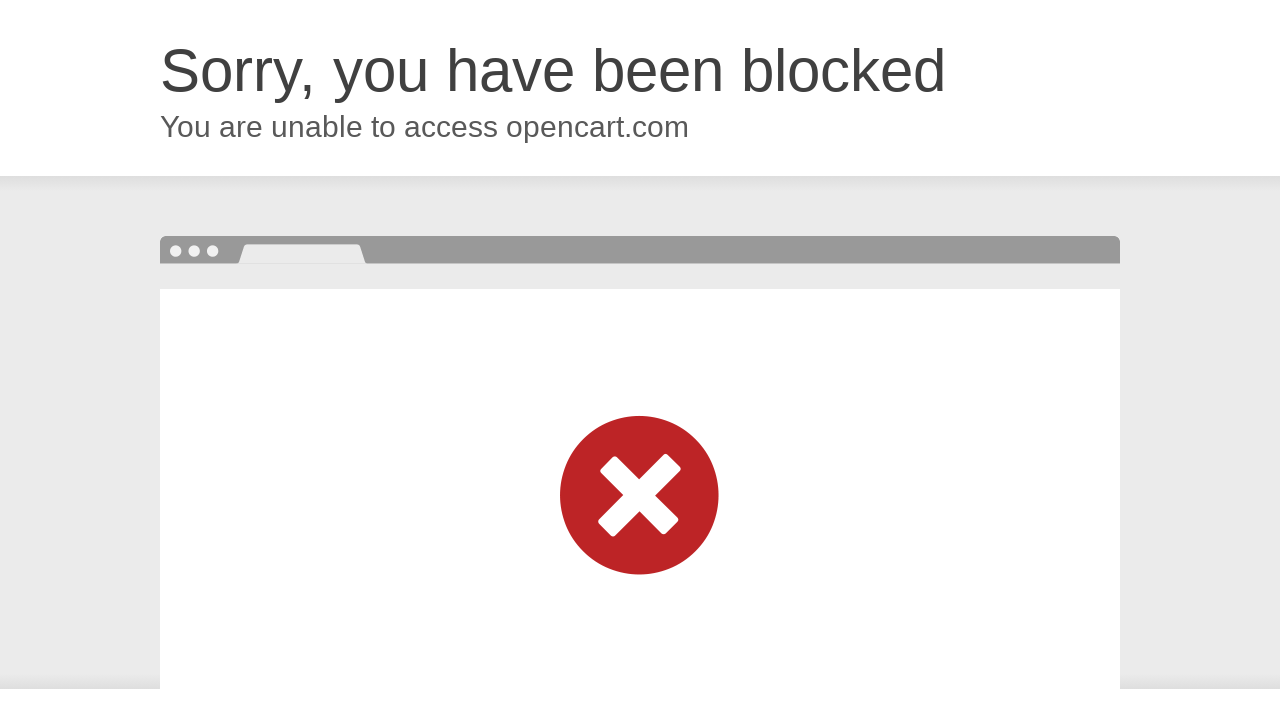

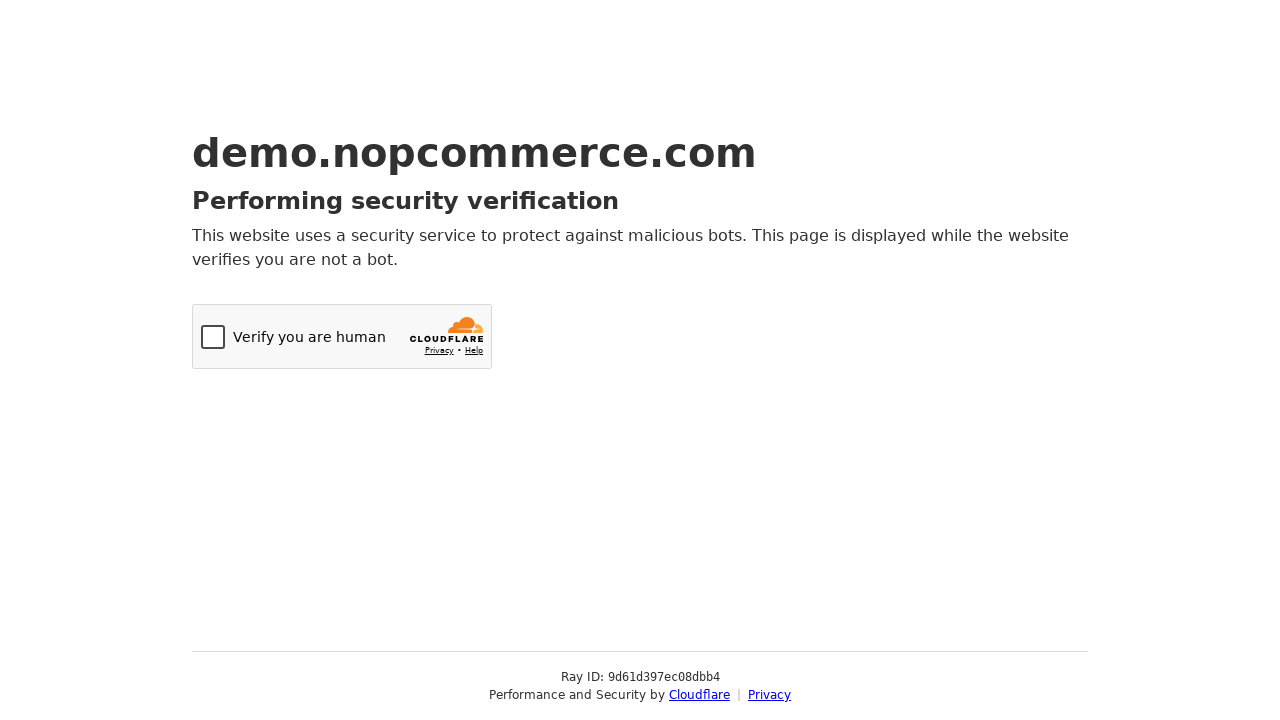